Tests dropdown select functionality by selecting Option 3, then Option 2, and verifying the result displays Option 2 as selected

Starting URL: https://acctabootcamp.github.io/site/examples/actions

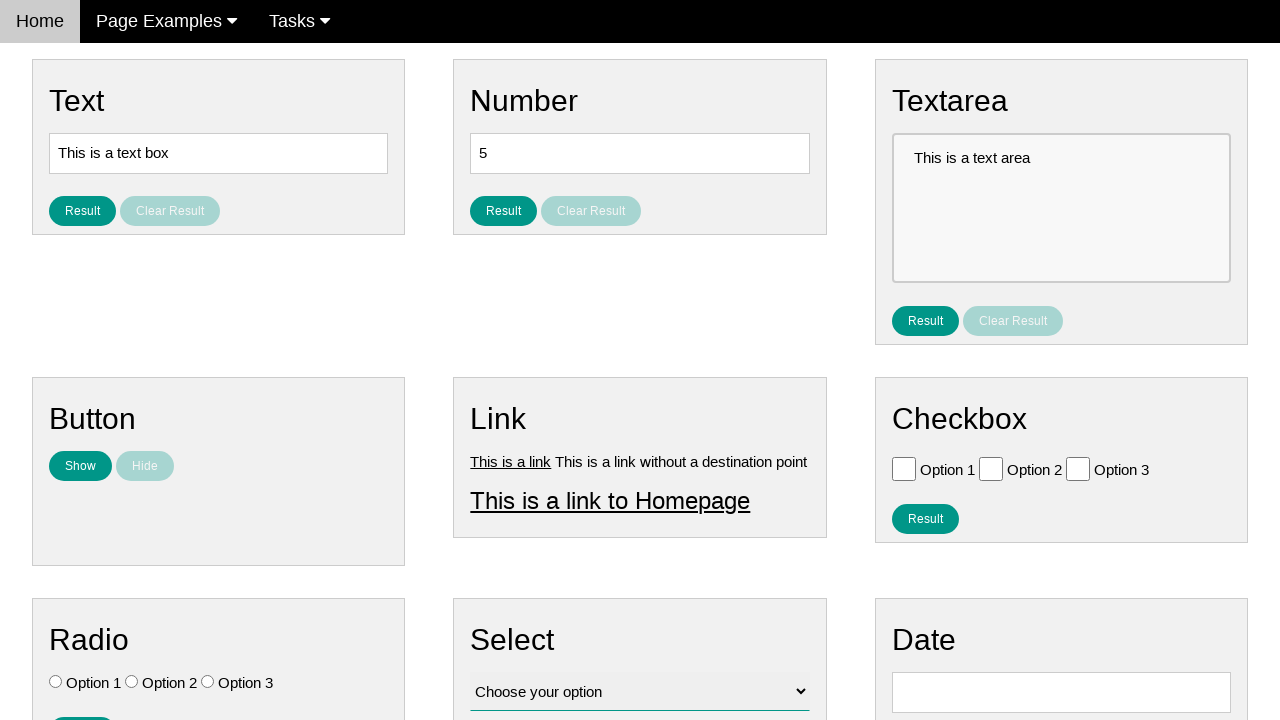

Selected Option 3 from dropdown on #vfb-12
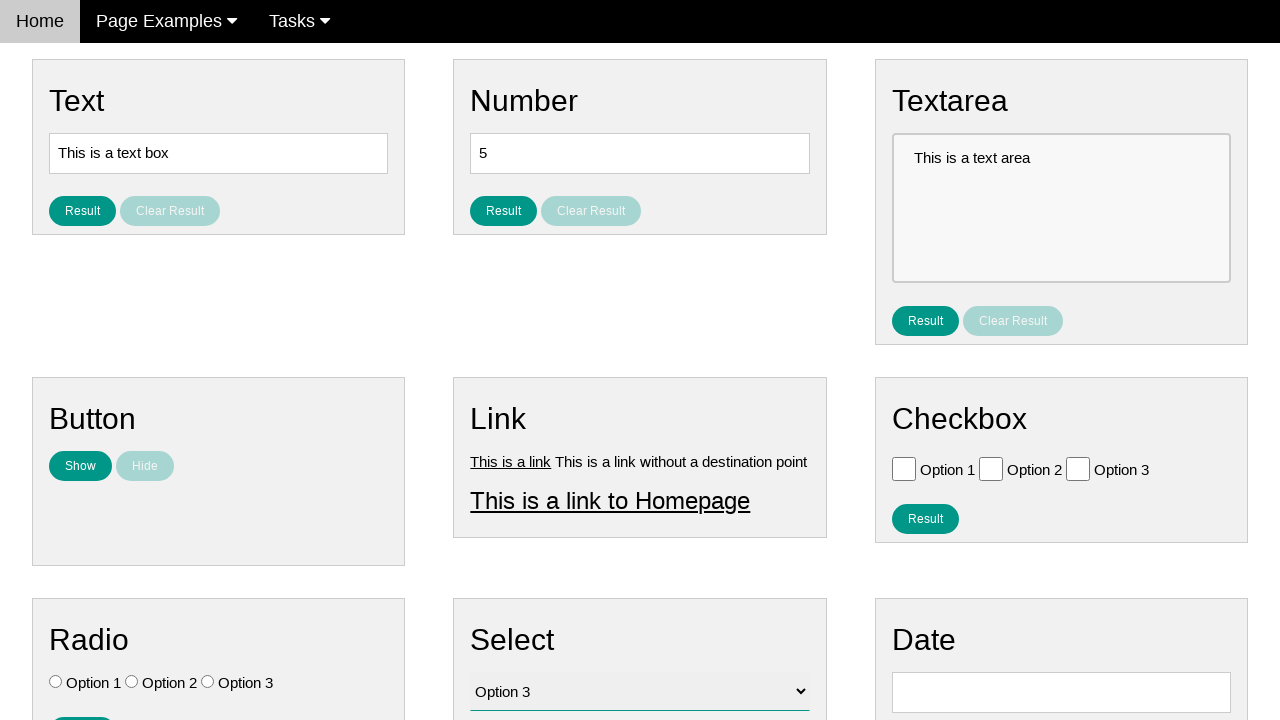

Selected Option 2 from dropdown on #vfb-12
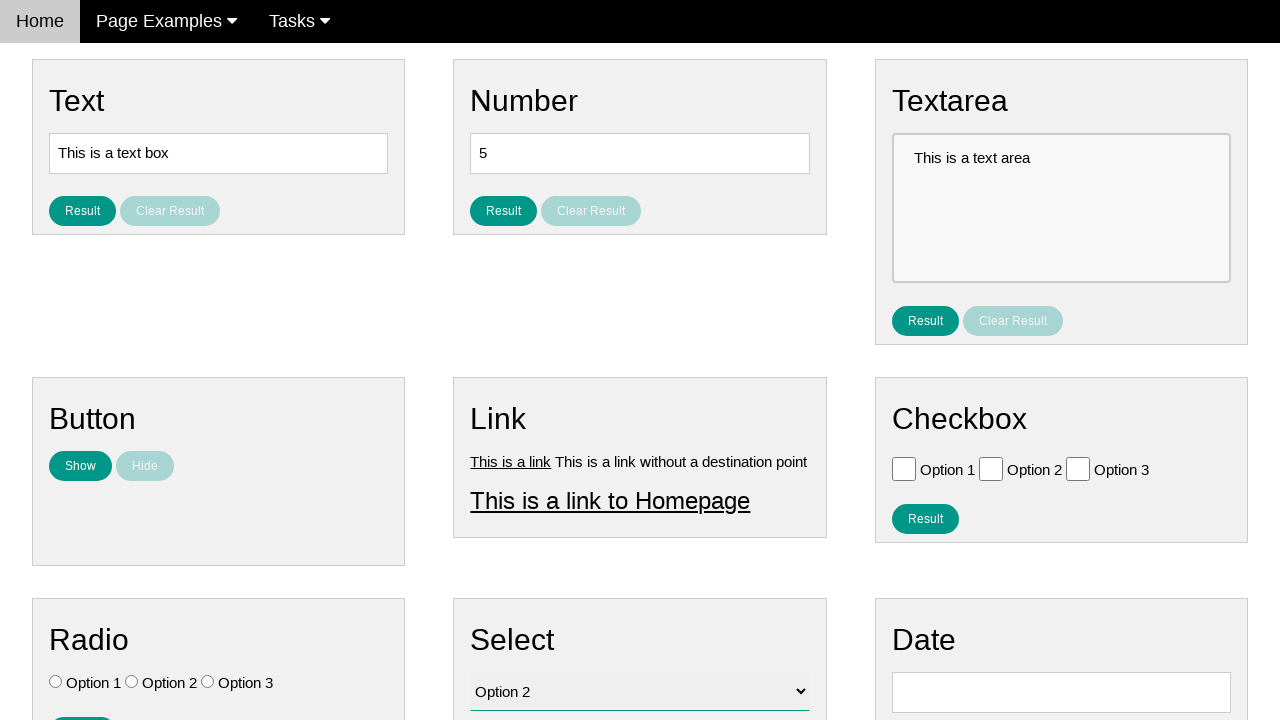

Clicked the result button for select at (504, 424) on #result_button_select
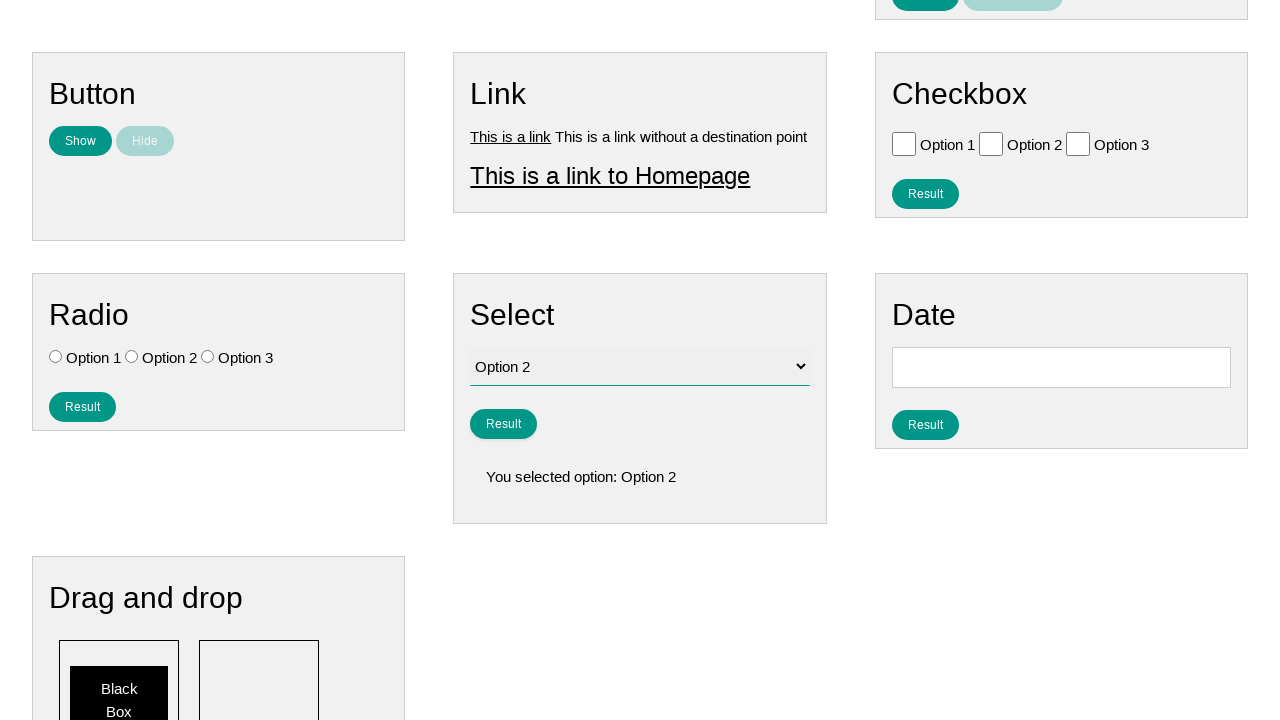

Result select element loaded and visible
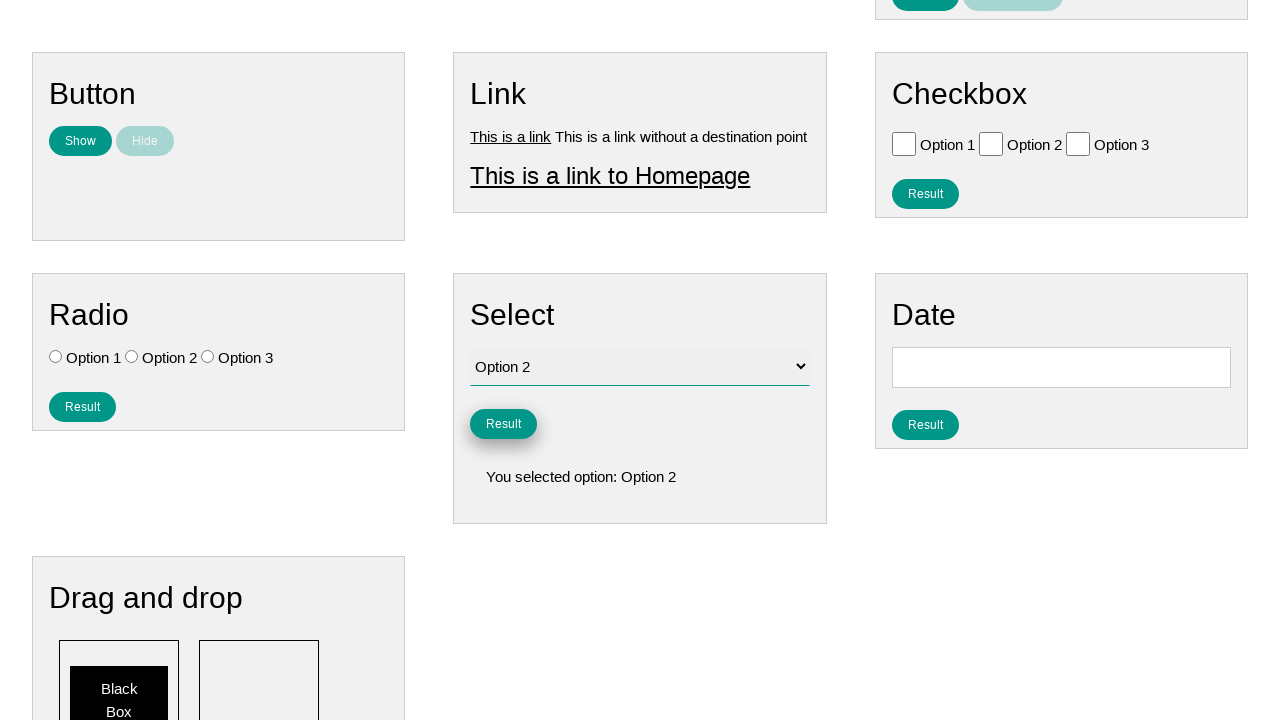

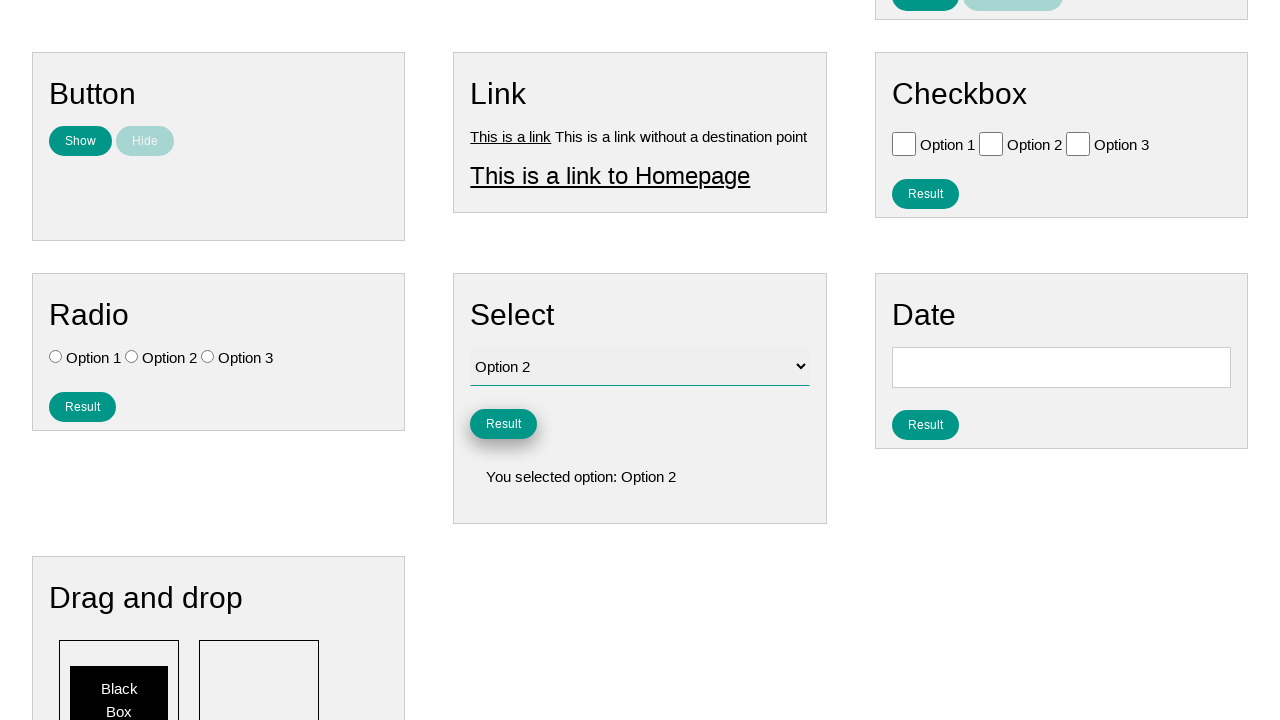